Navigates to DemoQA homepage and clicks on the windows card element

Starting URL: https://demoqa.com/

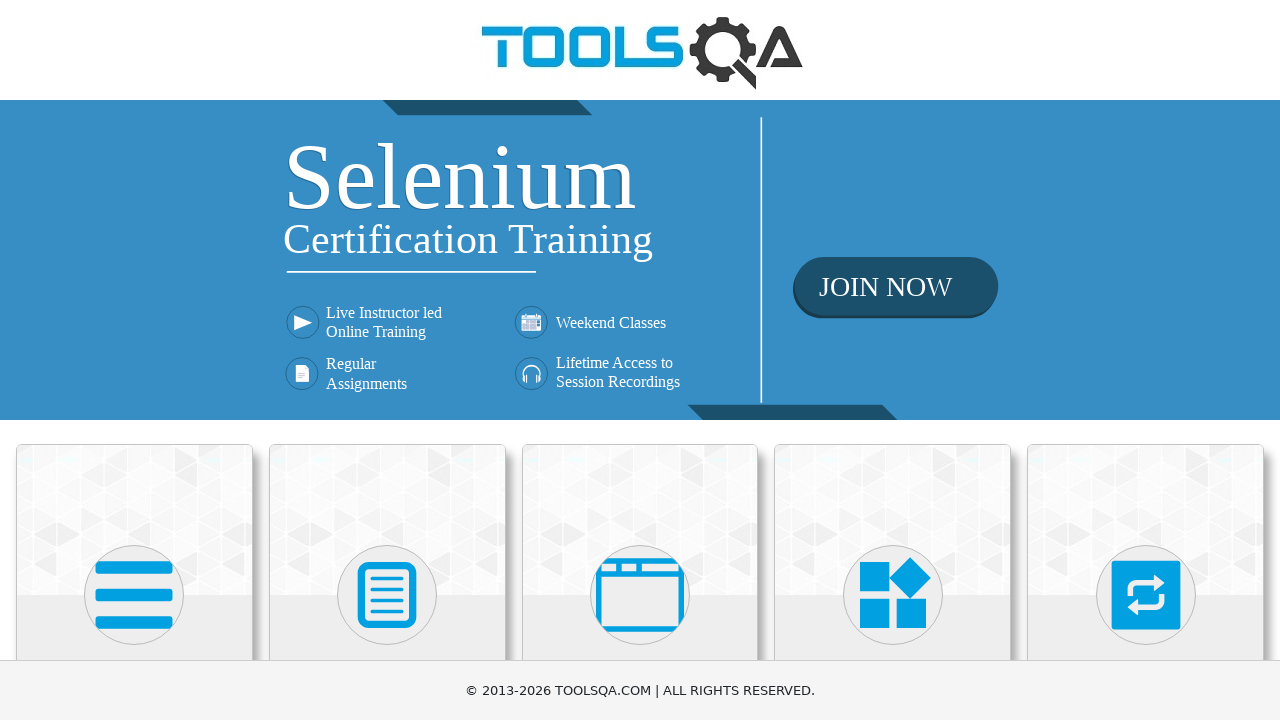

Navigated to DemoQA homepage
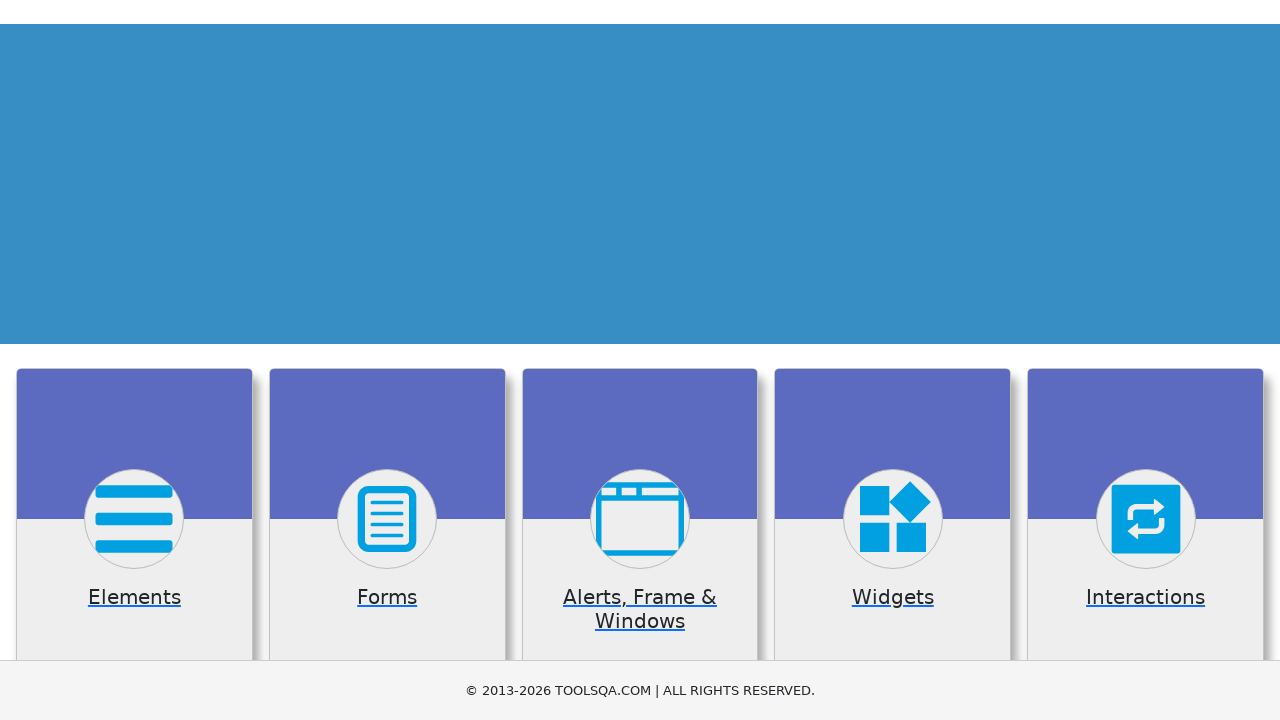

Clicked on the windows card element at (640, 360) on [class*='card']:has-text('Alerts')
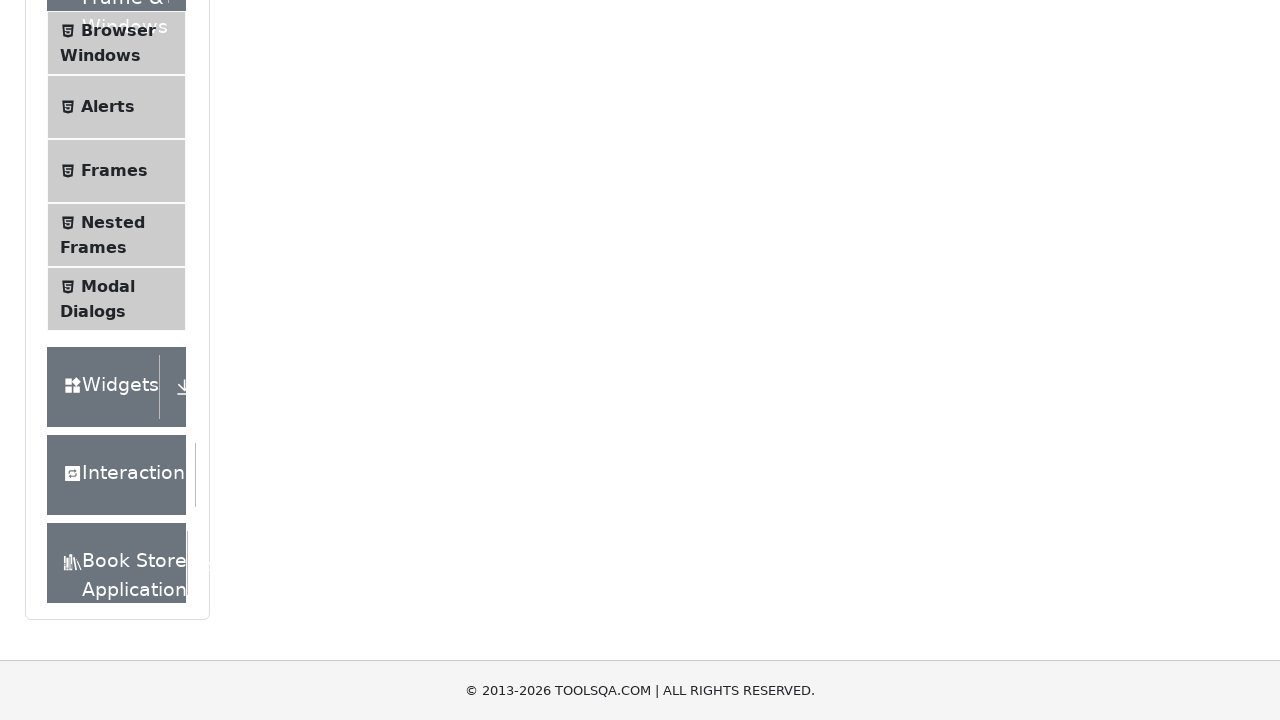

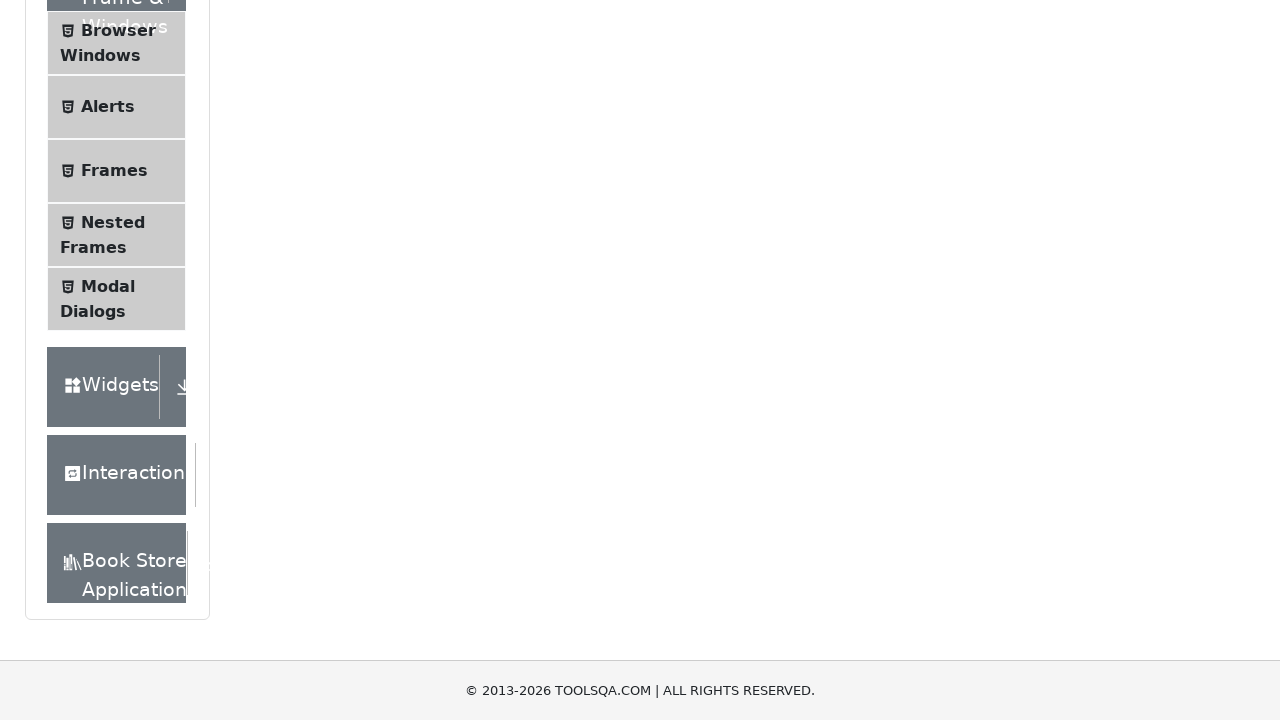